Tests hover functionality by hovering over an avatar image and verifying that additional user information (caption) becomes visible after the hover action.

Starting URL: http://the-internet.herokuapp.com/hovers

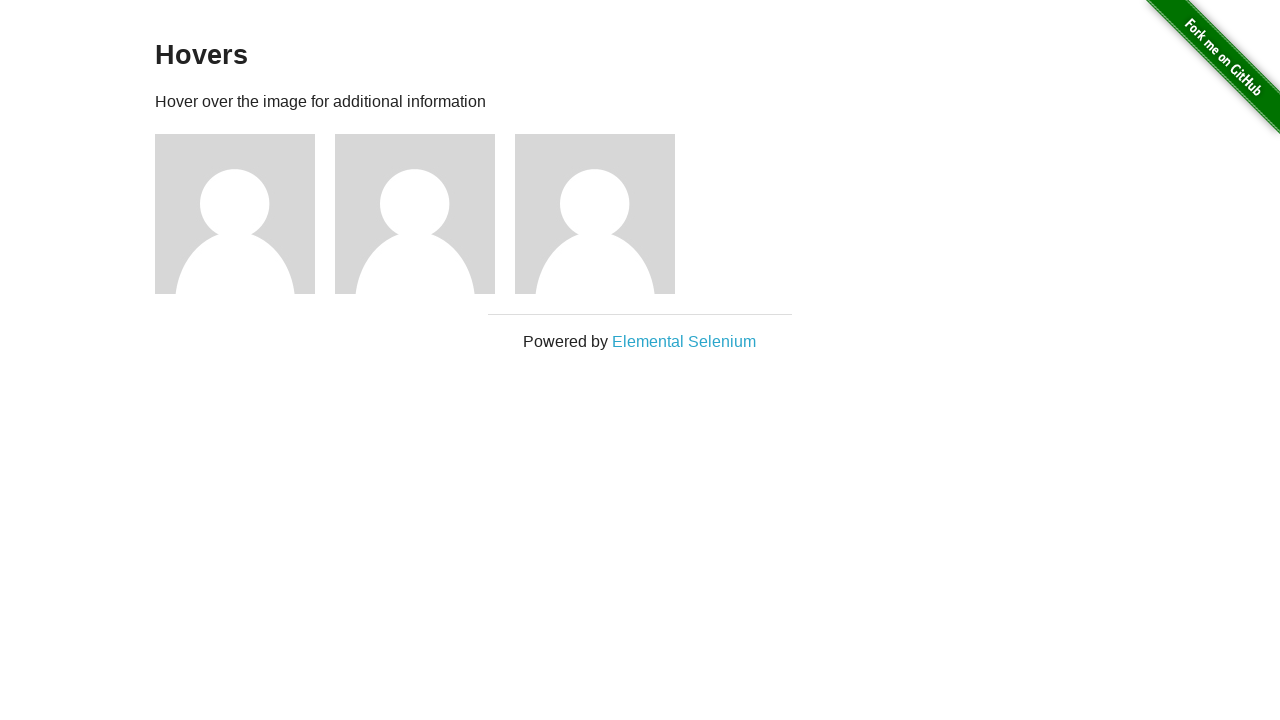

Hovered over the first avatar image at (245, 214) on .figure >> nth=0
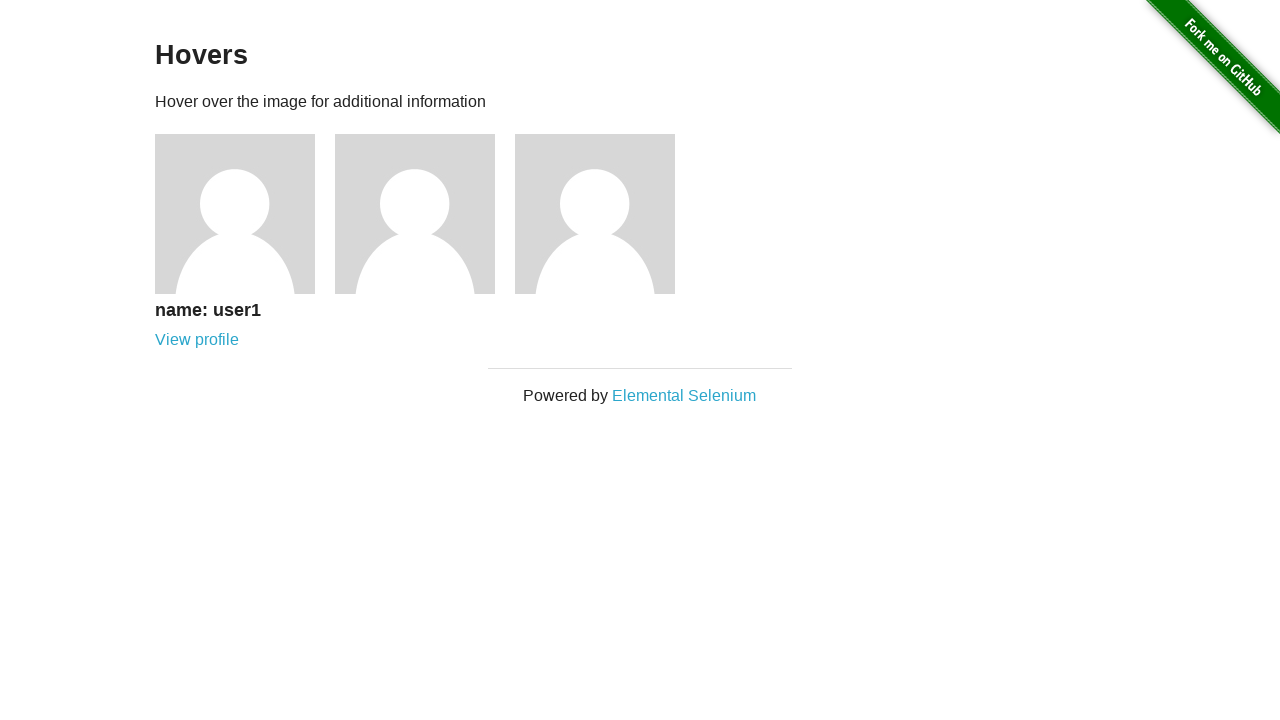

Caption became visible after hovering
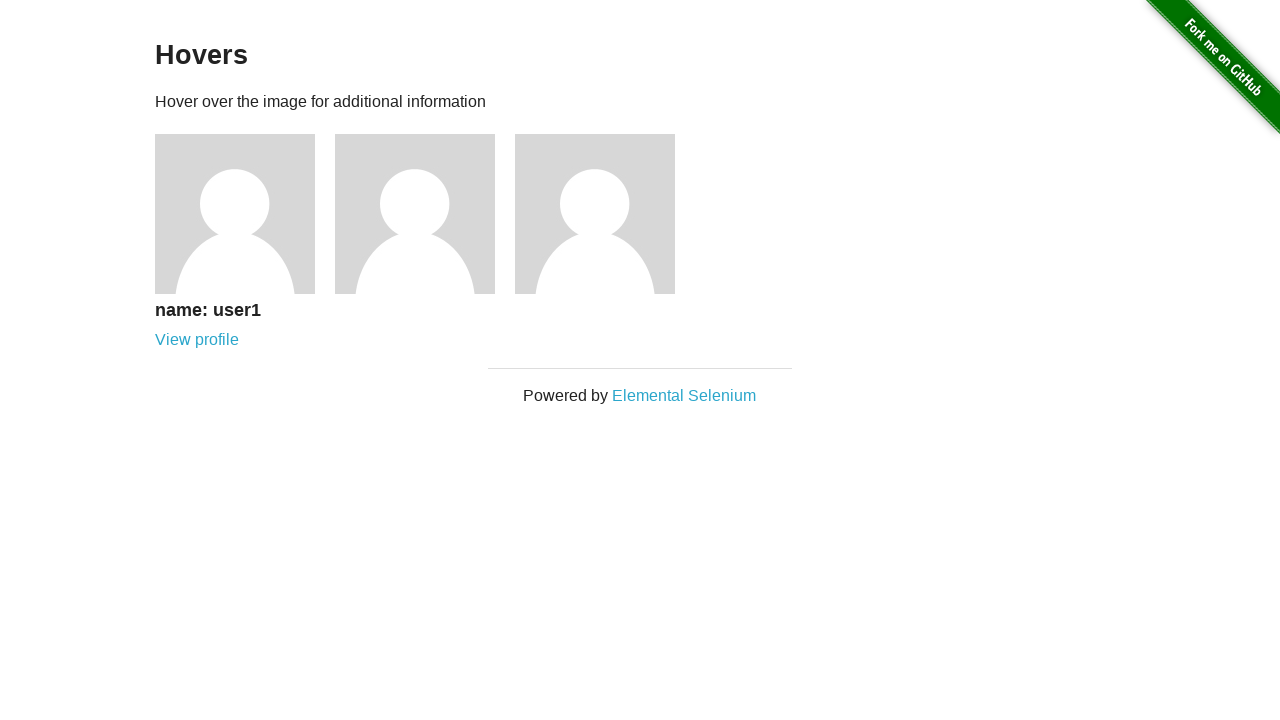

Verified that user information caption is visible
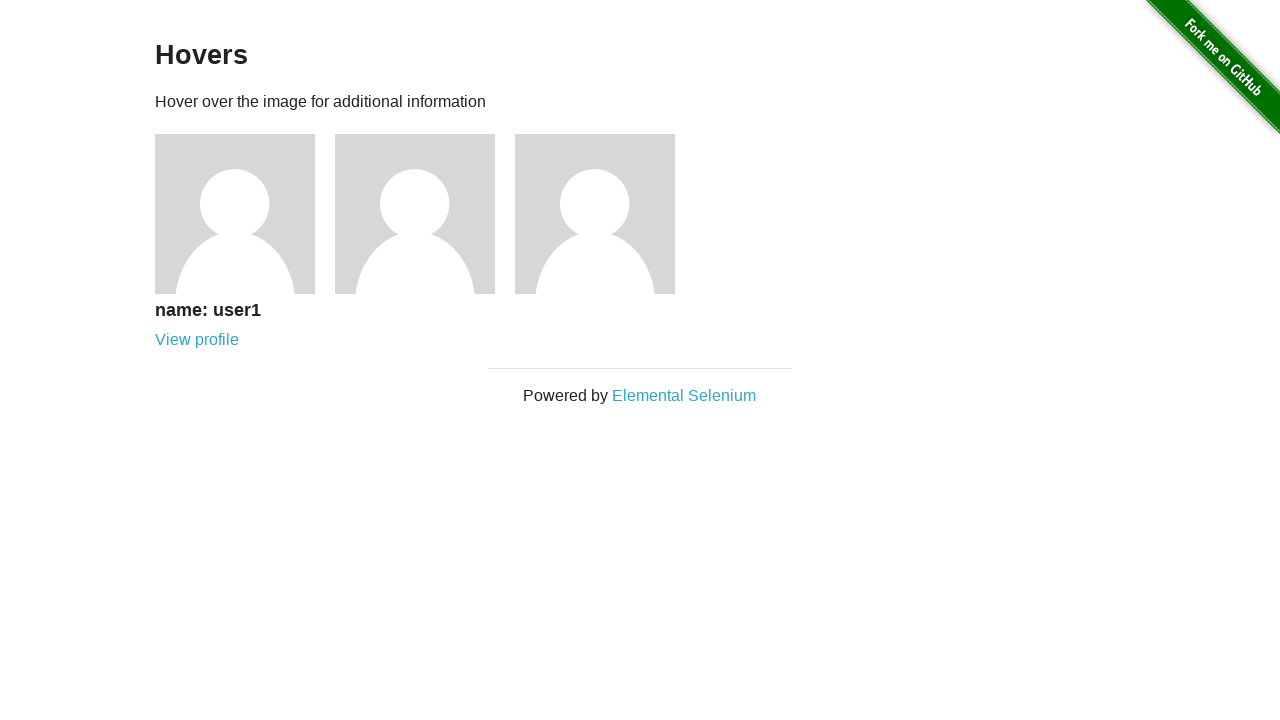

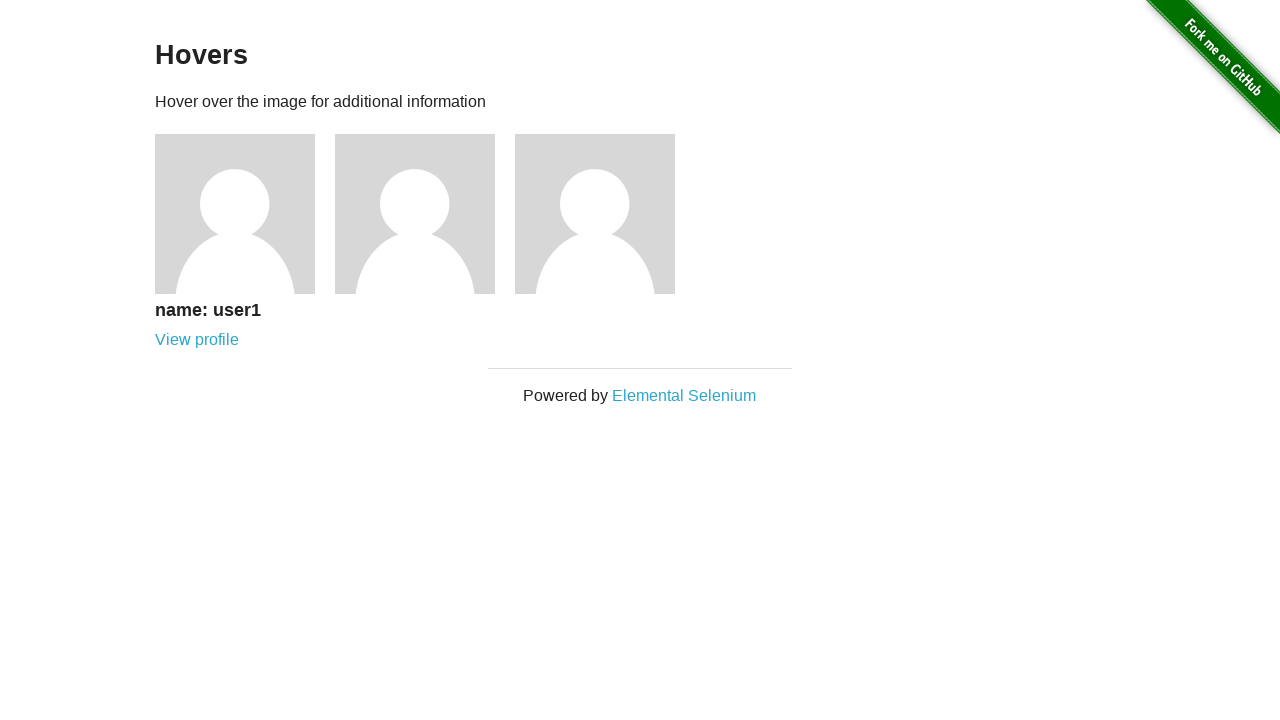